Clicks a link to generate notification messages and compares the first and second messages to verify they match

Starting URL: https://the-internet.herokuapp.com/notification_message_rendered

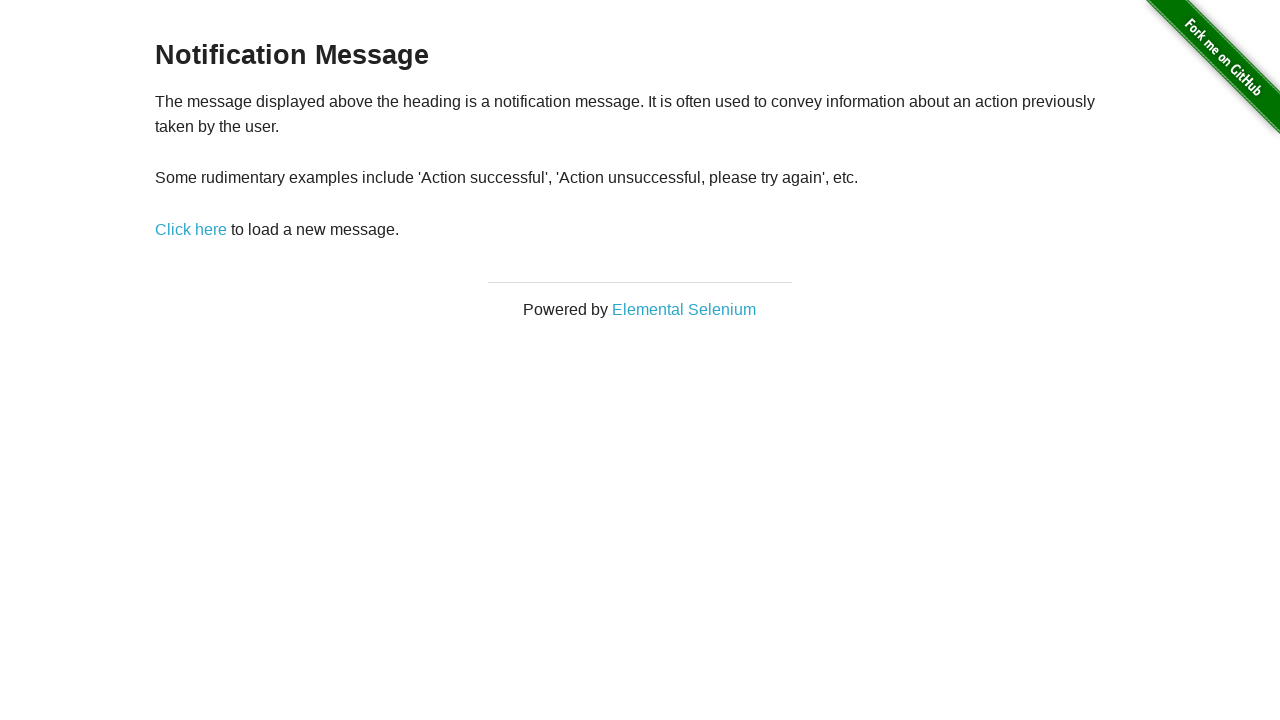

Clicked 'Click here' link to load first notification message at (191, 229) on #content > div > p > a
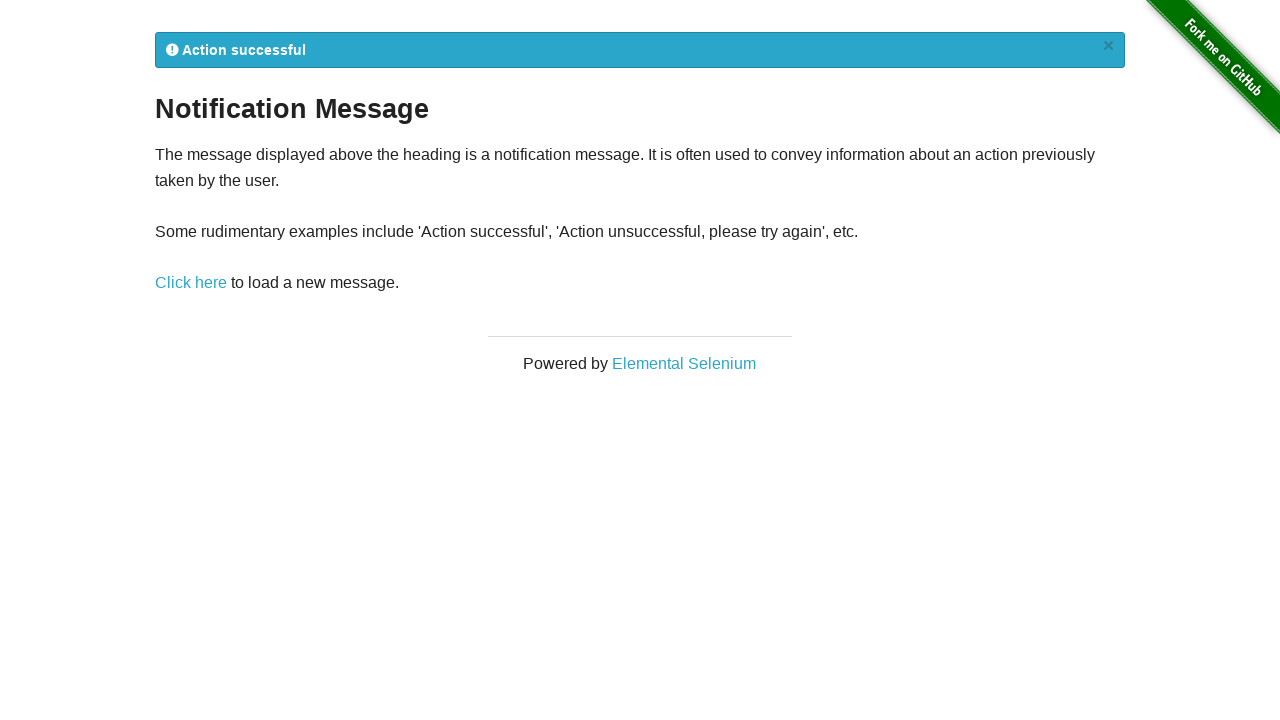

Captured first notification message: '
            Action successful
            ×
          '
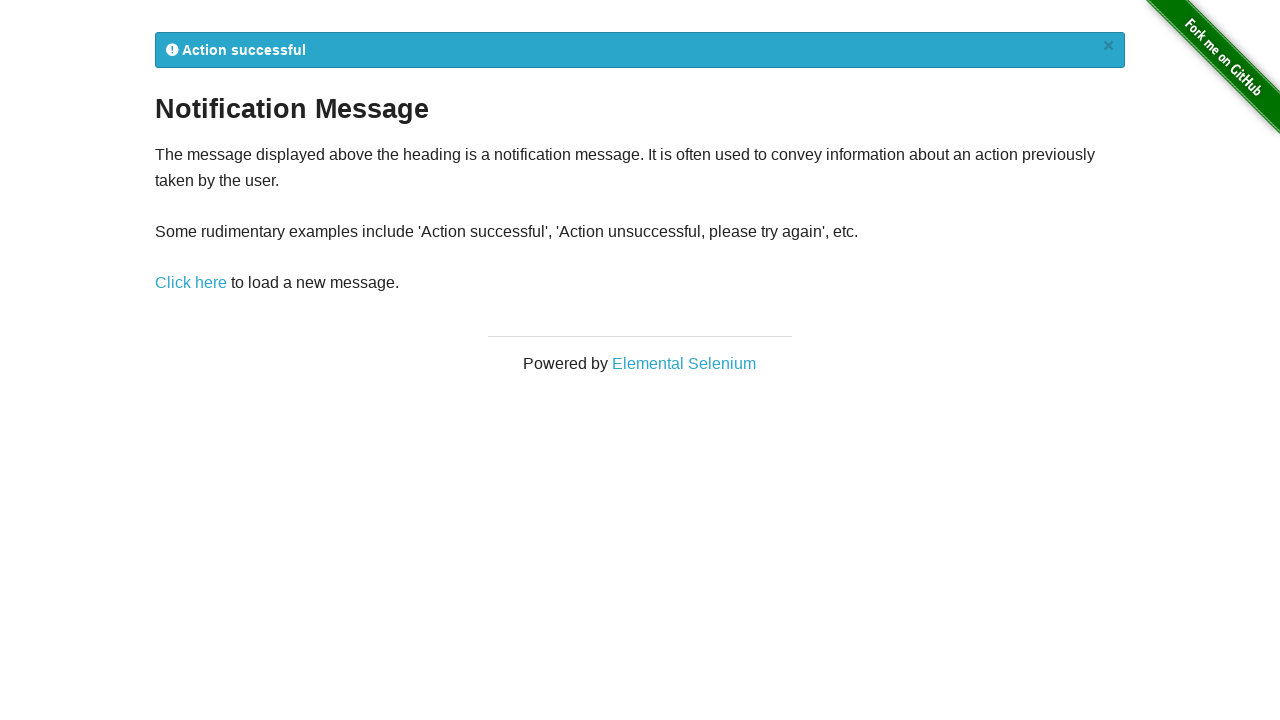

Clicked 'Click here' link again to load second notification message at (191, 283) on #content > div > p > a
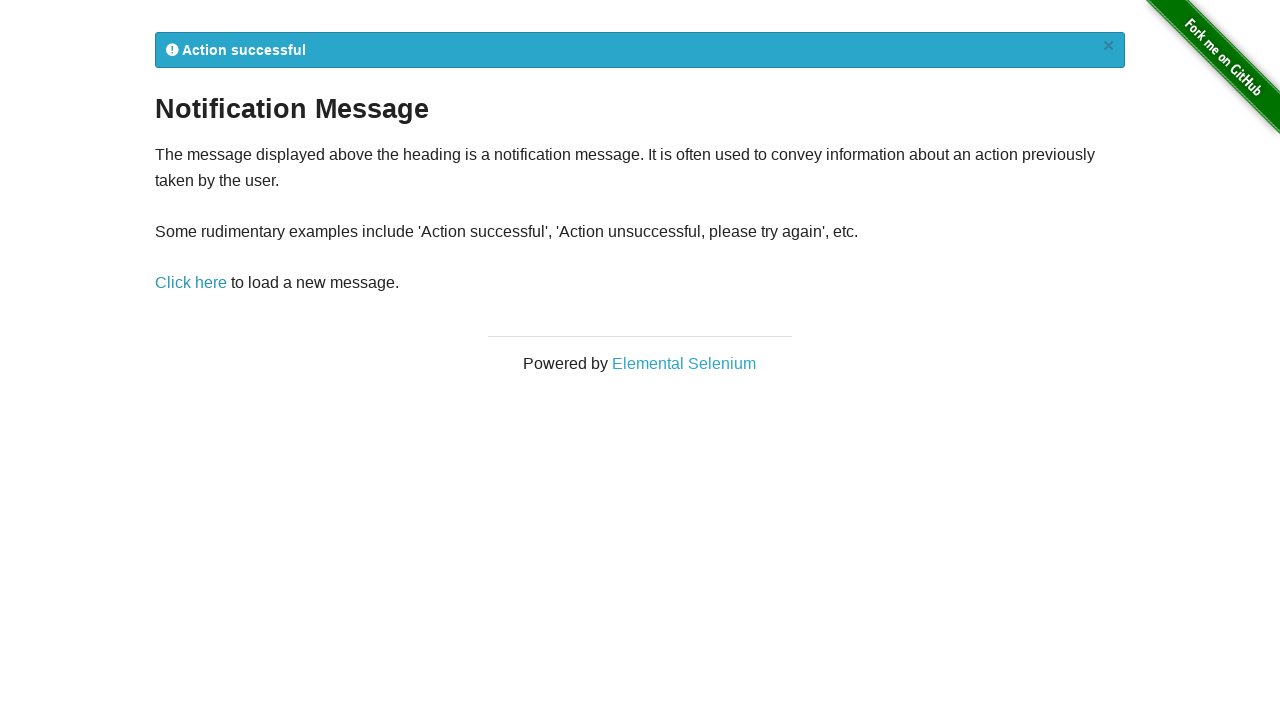

Captured second notification message: '
            Action successful
            ×
          '
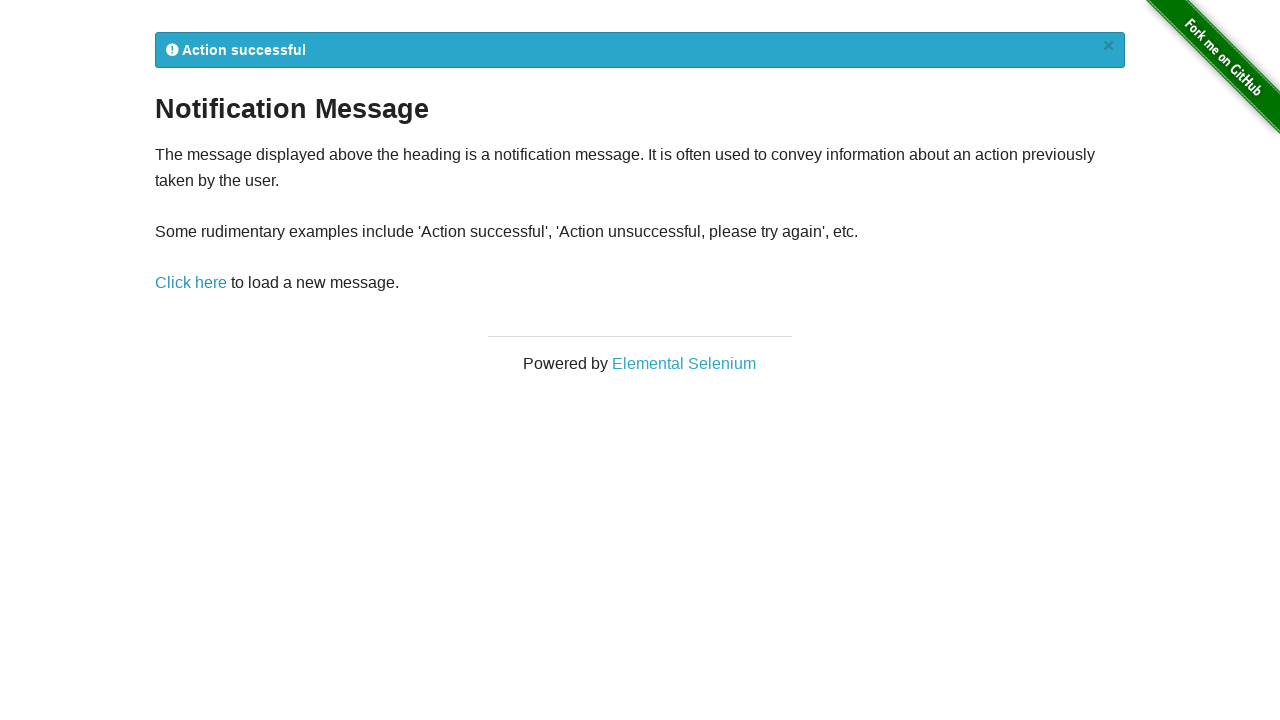

Verified that first and second notification messages match
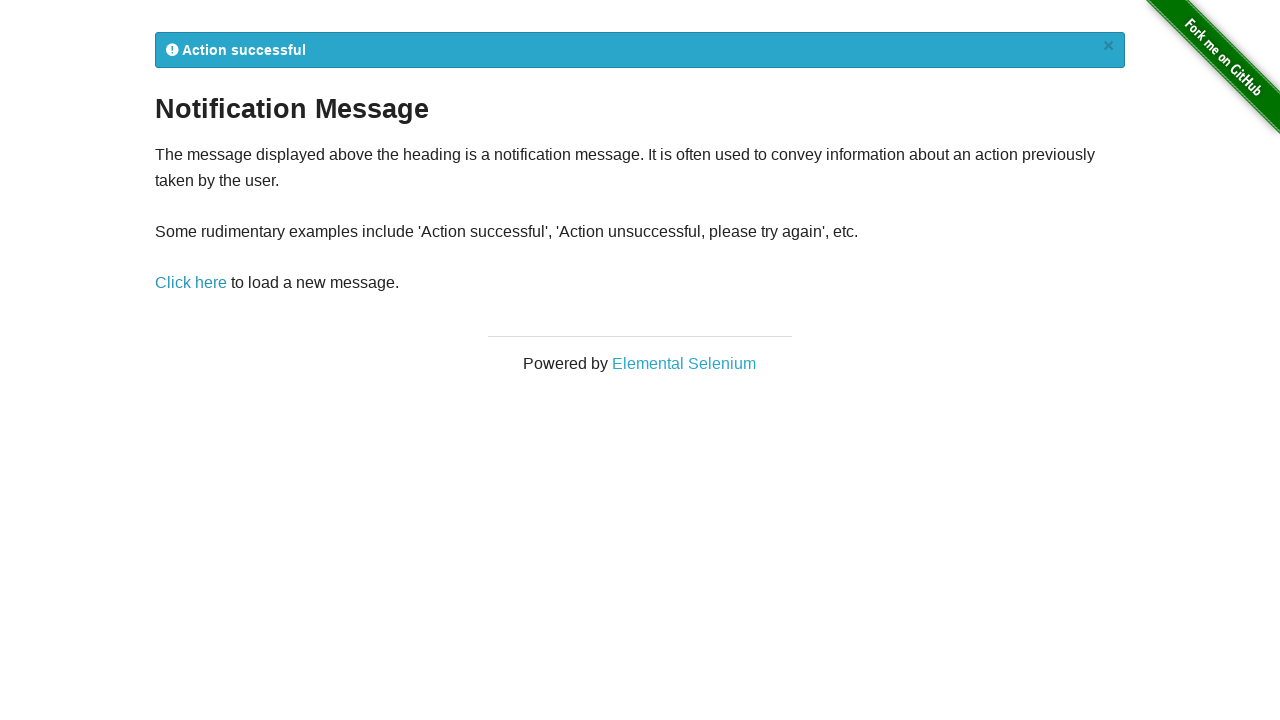

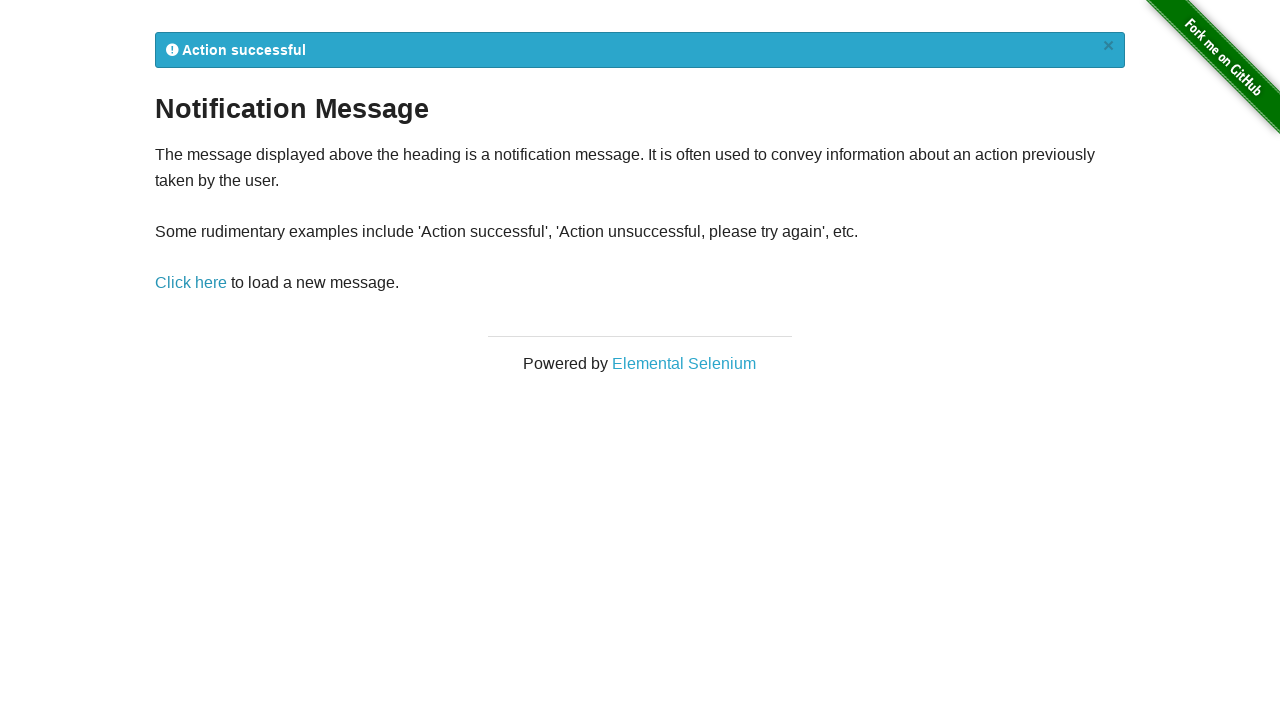